Tests the add/remove elements functionality by clicking the "Add Element" button 5 times and verifying that 5 delete buttons appear on the page.

Starting URL: http://the-internet.herokuapp.com/add_remove_elements/

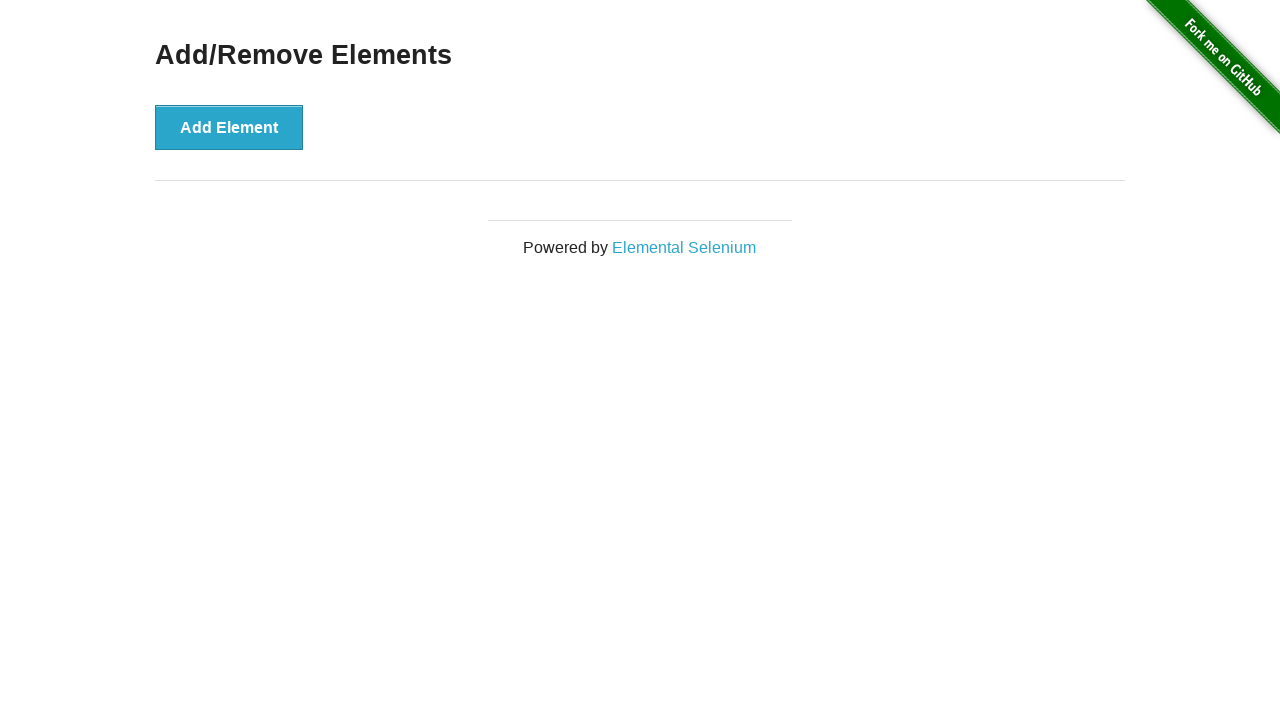

Clicked 'Add Element' button at (229, 127) on xpath=//button[text()='Add Element']
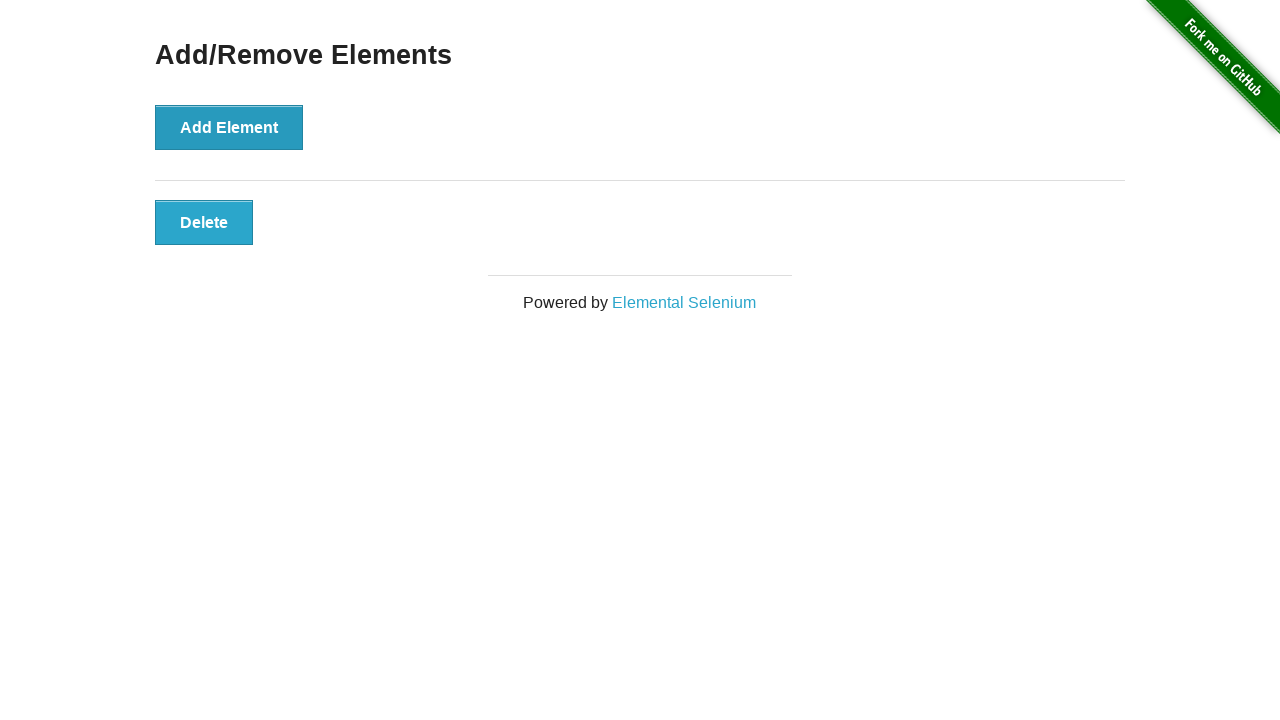

Clicked 'Add Element' button at (229, 127) on xpath=//button[text()='Add Element']
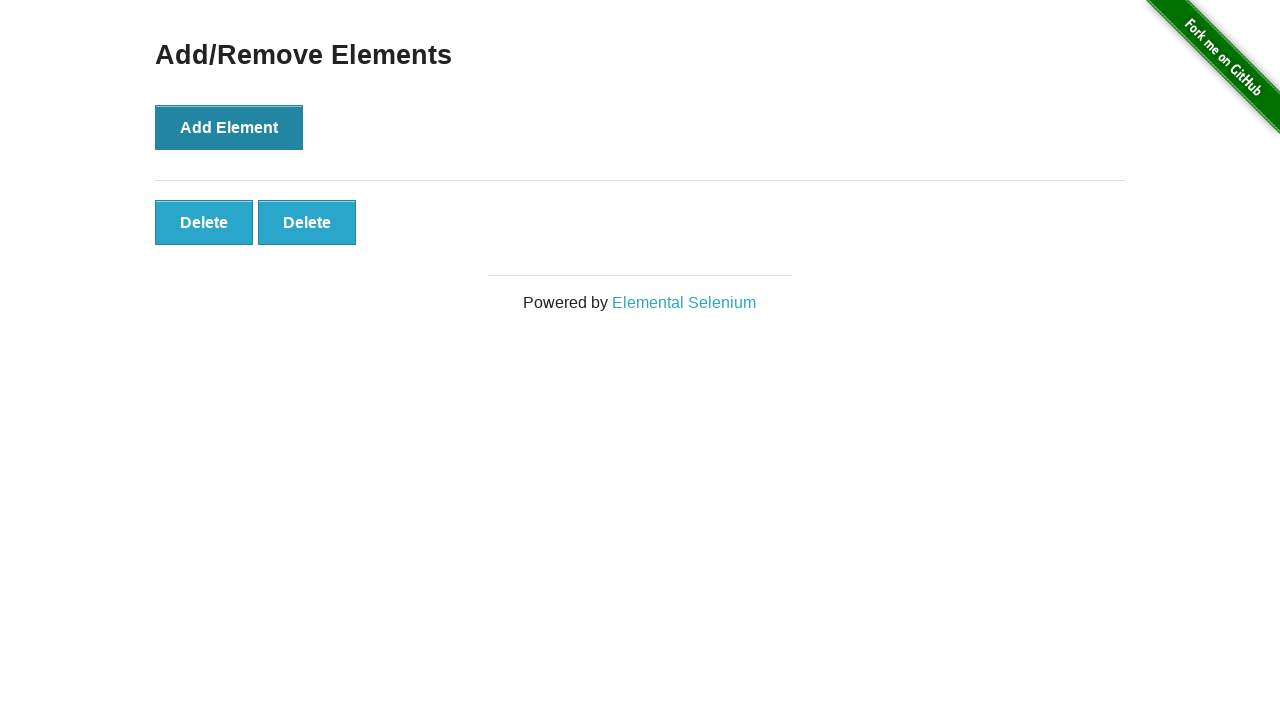

Clicked 'Add Element' button at (229, 127) on xpath=//button[text()='Add Element']
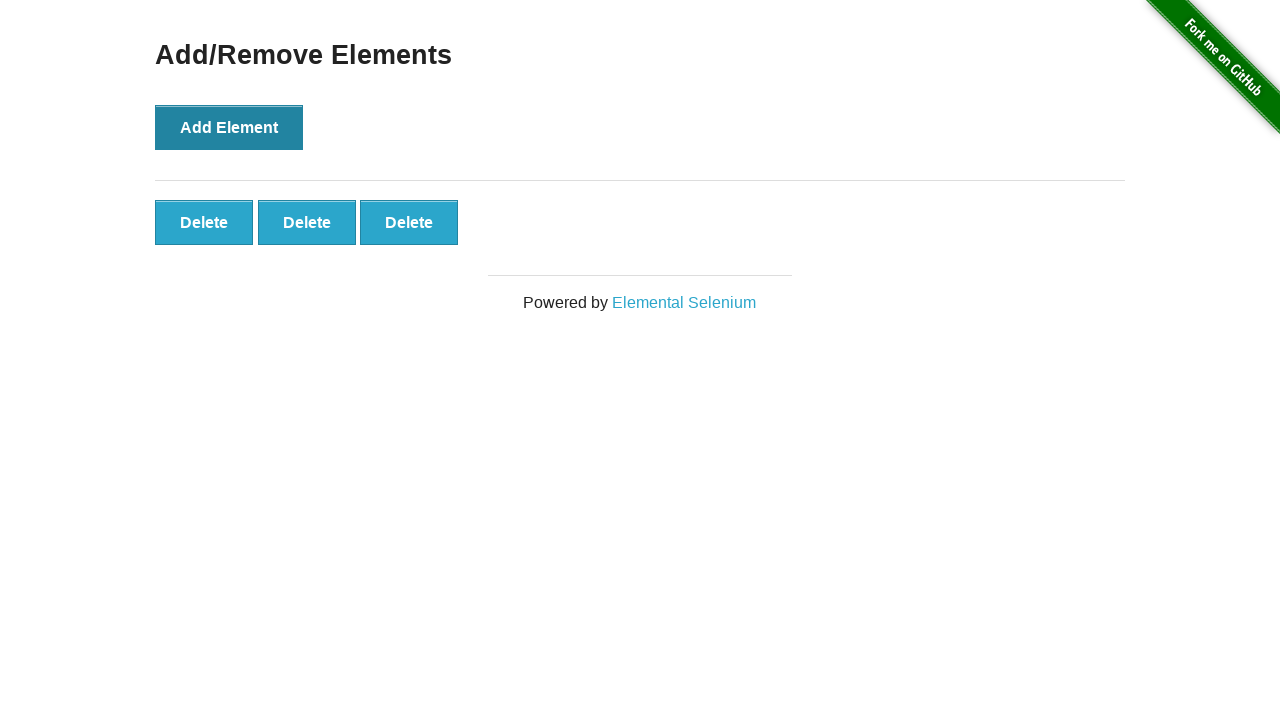

Clicked 'Add Element' button at (229, 127) on xpath=//button[text()='Add Element']
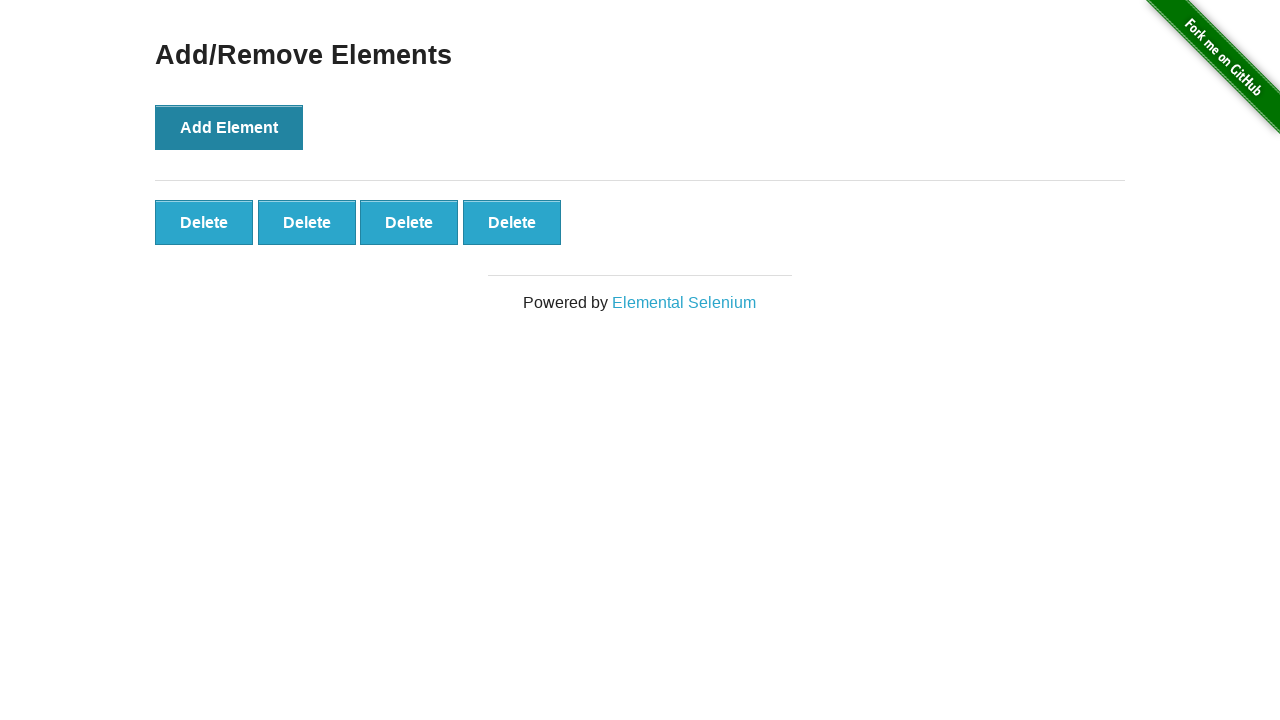

Clicked 'Add Element' button at (229, 127) on xpath=//button[text()='Add Element']
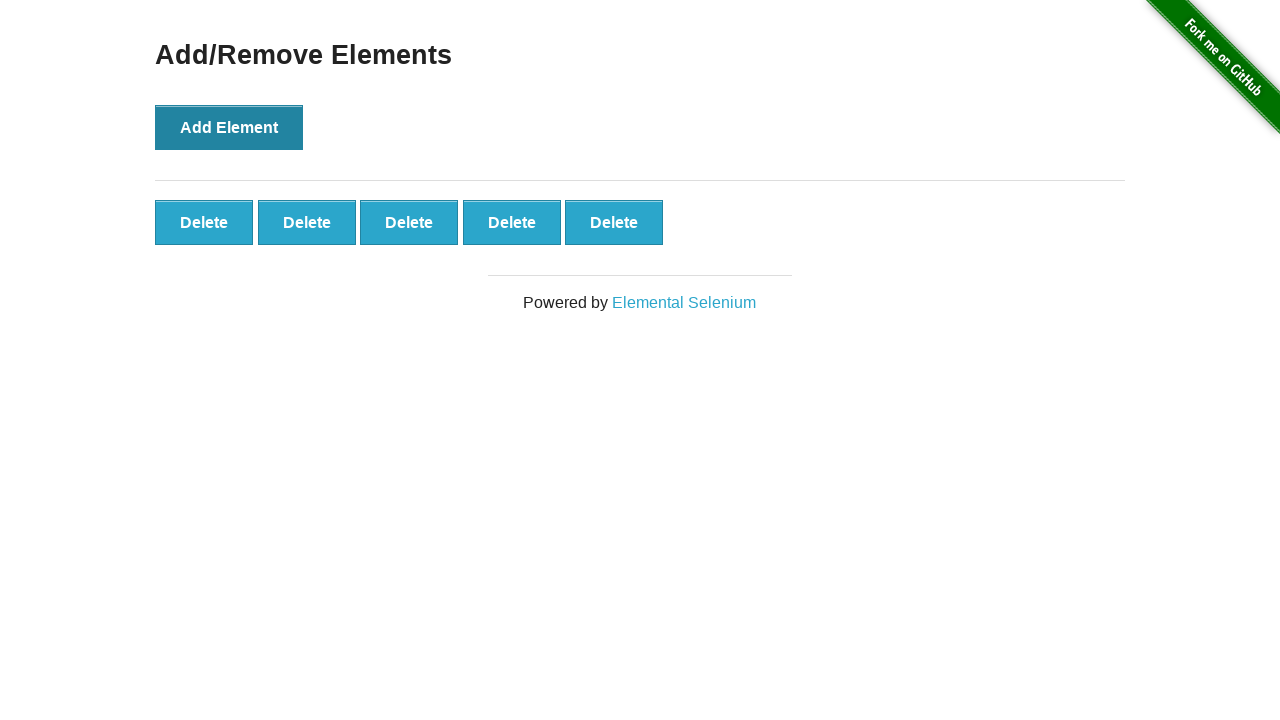

Delete buttons loaded on page
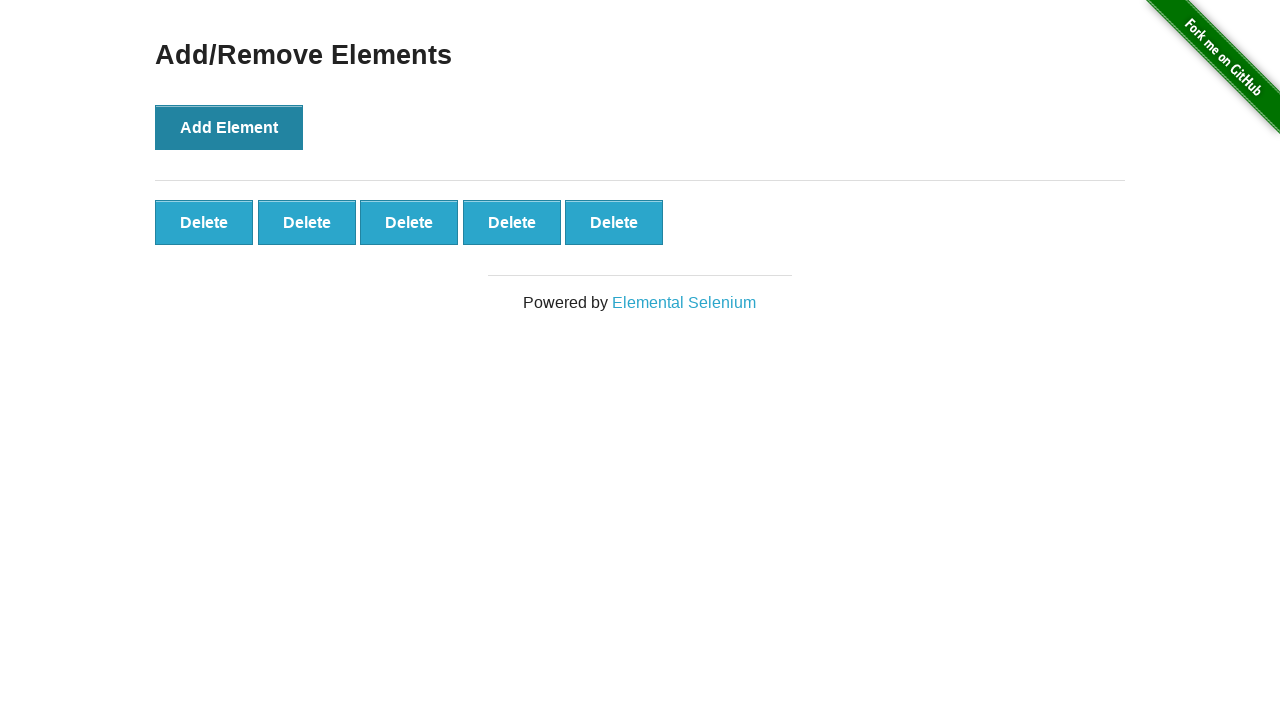

Verified 5 delete buttons are present on the page
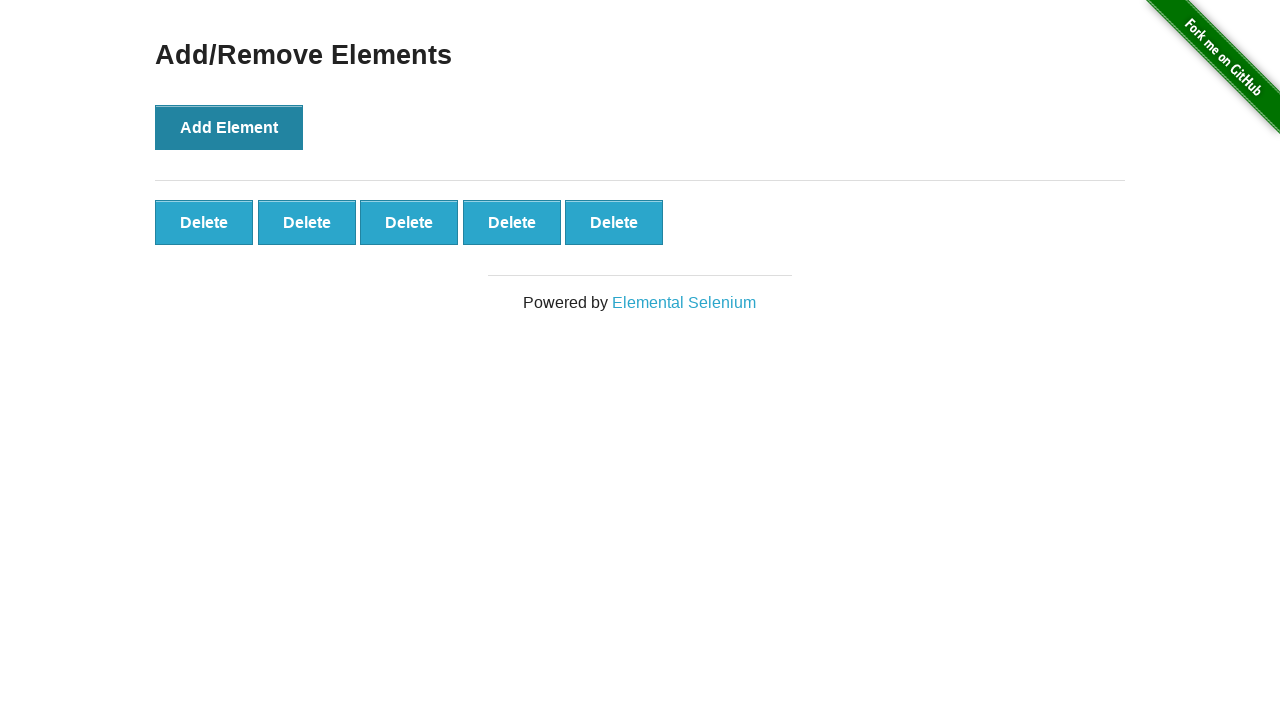

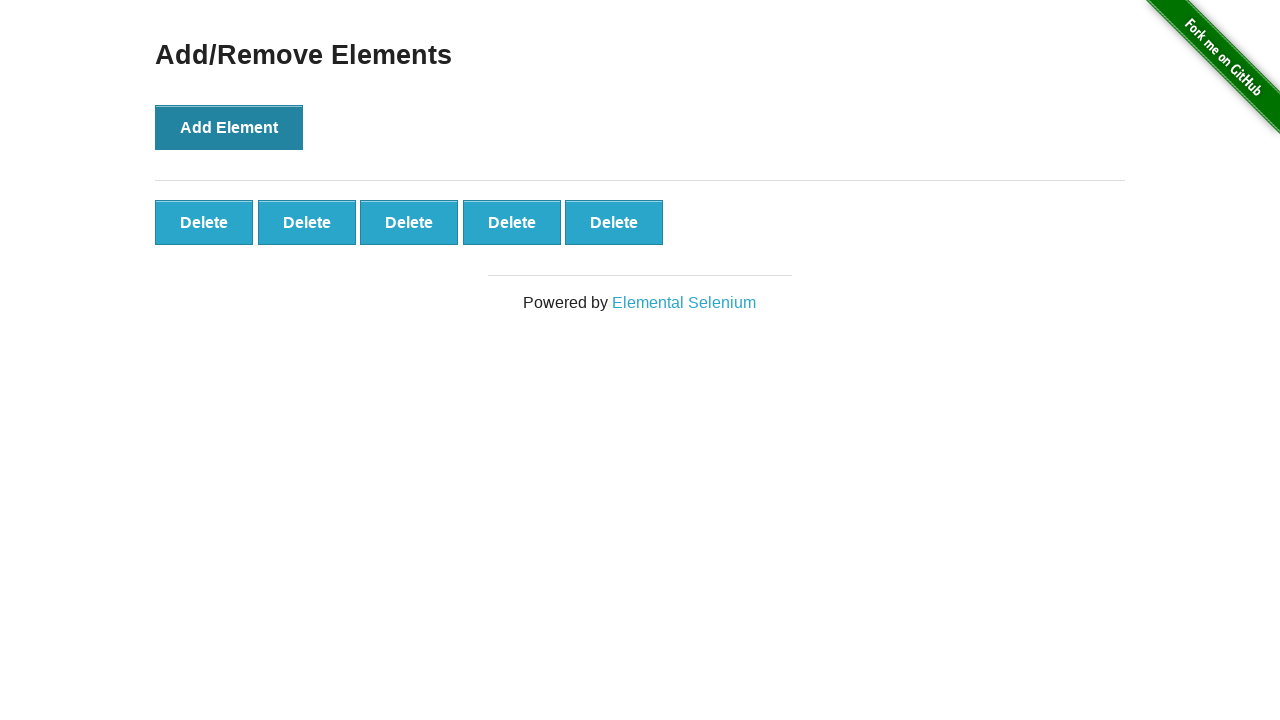